Tests right-click (context click) functionality on a button element

Starting URL: https://demo.automationtesting.in/Register.html

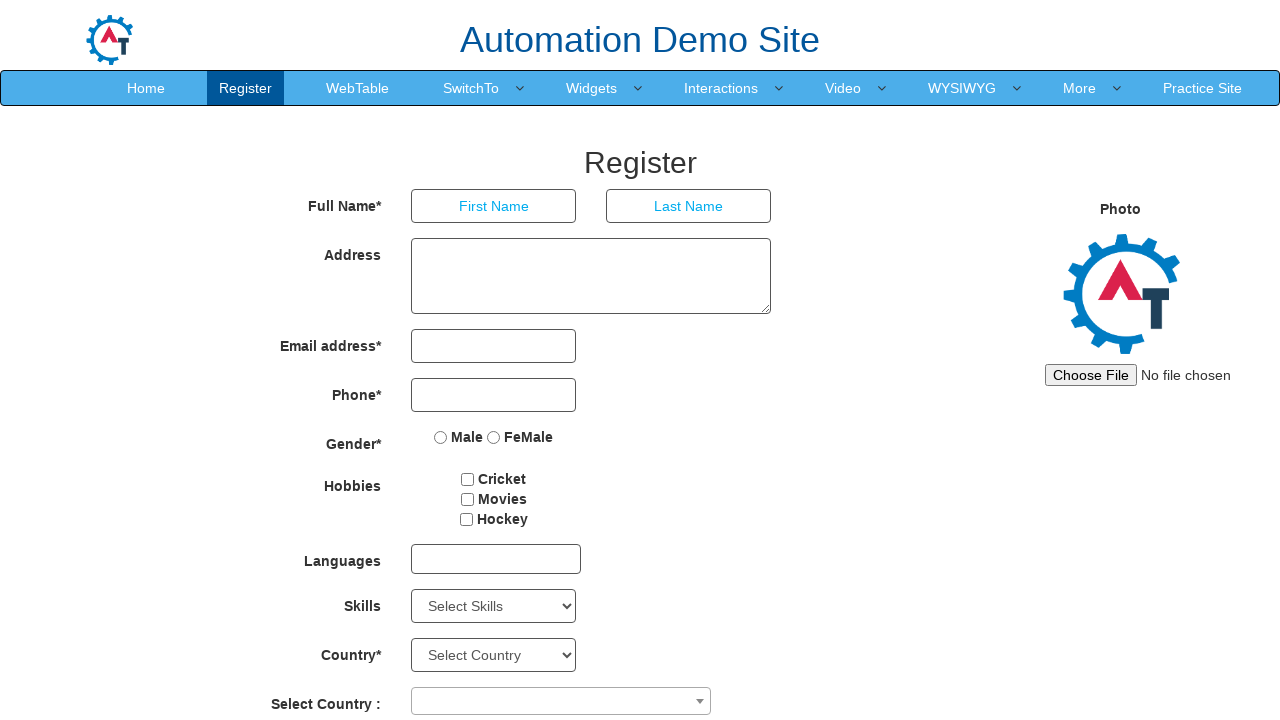

Navigated to registration page
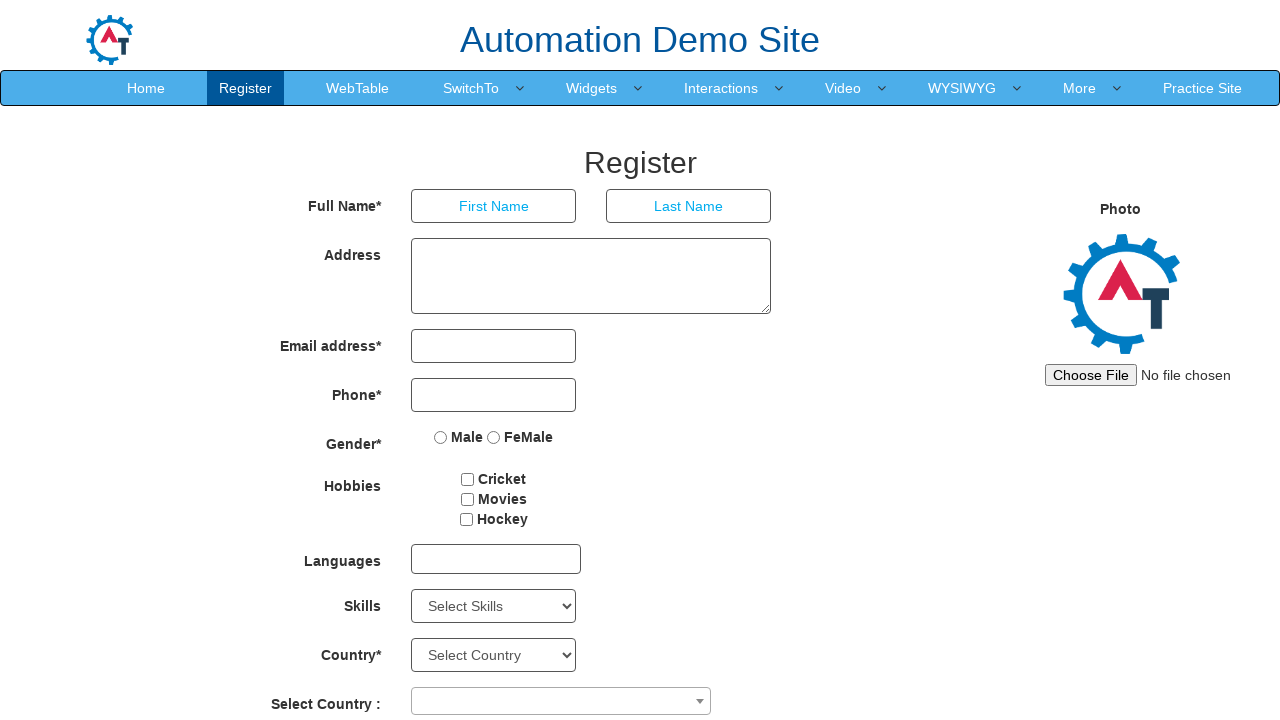

Right-clicked on Button1 element at (649, 623) on button#Button1
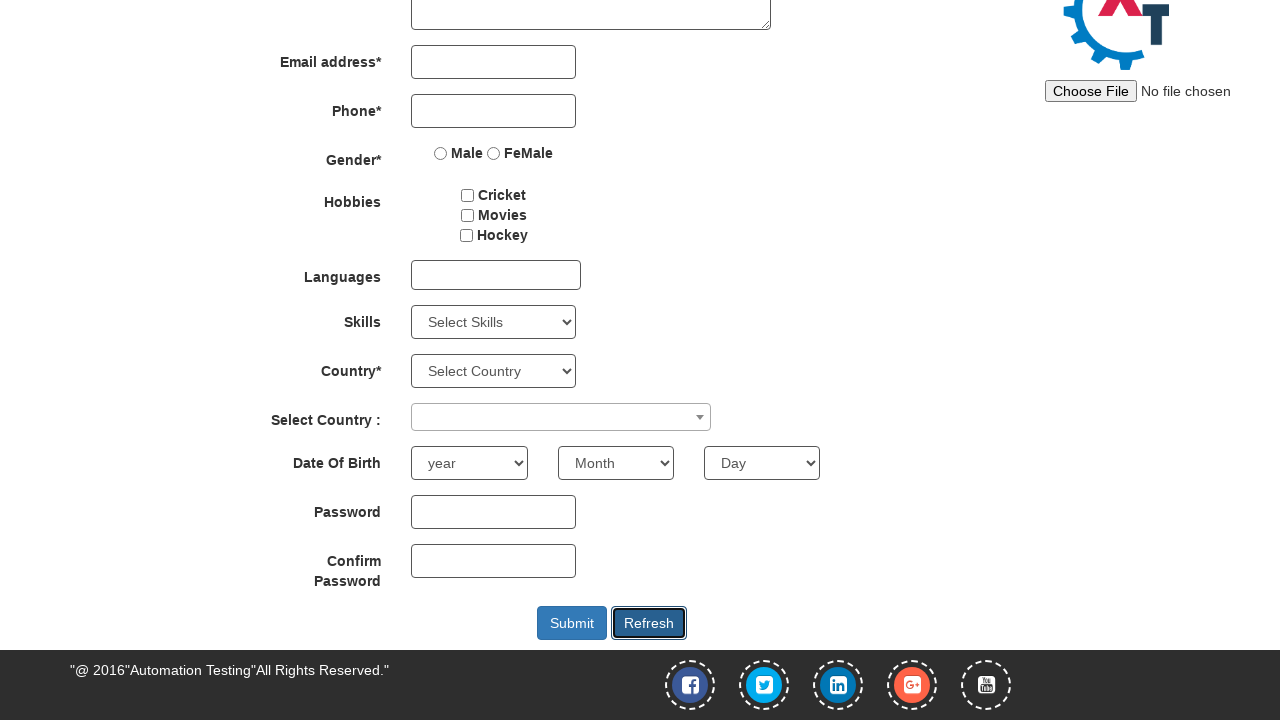

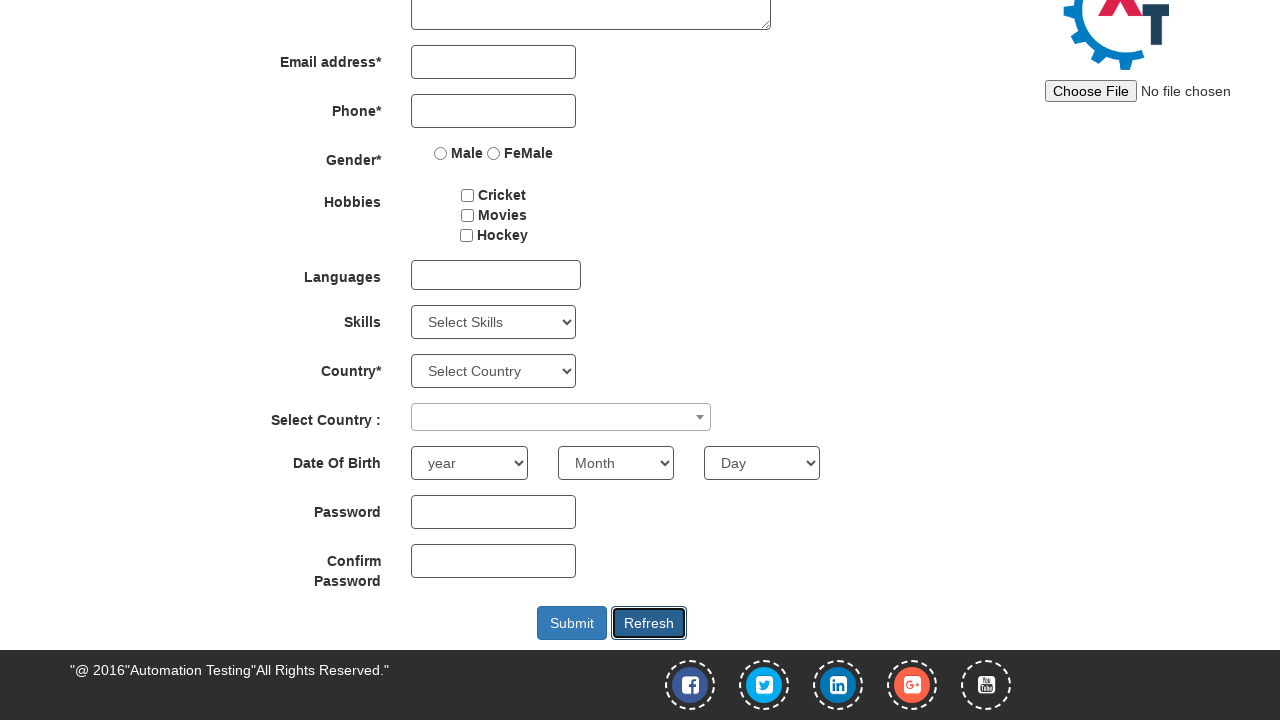